Tests element visibility by checking if email textbox, age radio button, and education textarea are displayed, then interacts with them by filling text and clicking the radio button

Starting URL: https://automationfc.github.io/basic-form/index.html

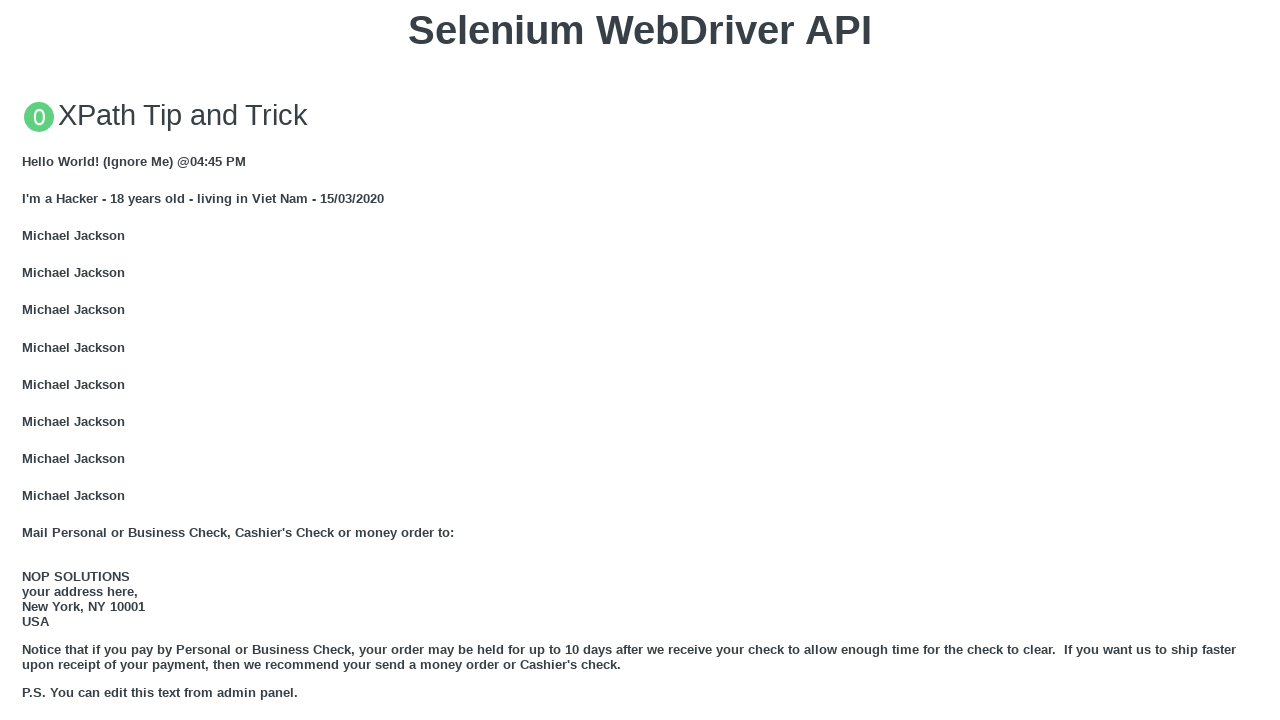

Email textbox is displayed and filled with 'Automation Testing' on input#mail
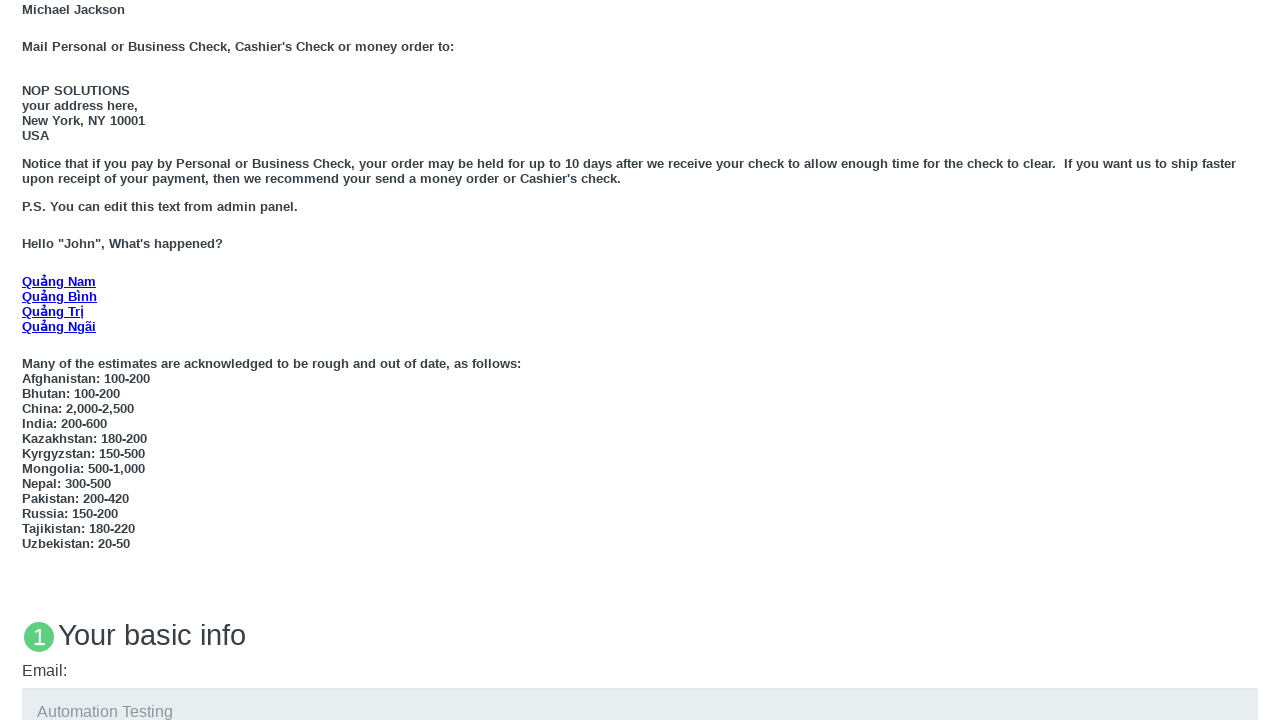

Age radio button 'Under 18' is displayed and clicked at (28, 360) on input#under_18
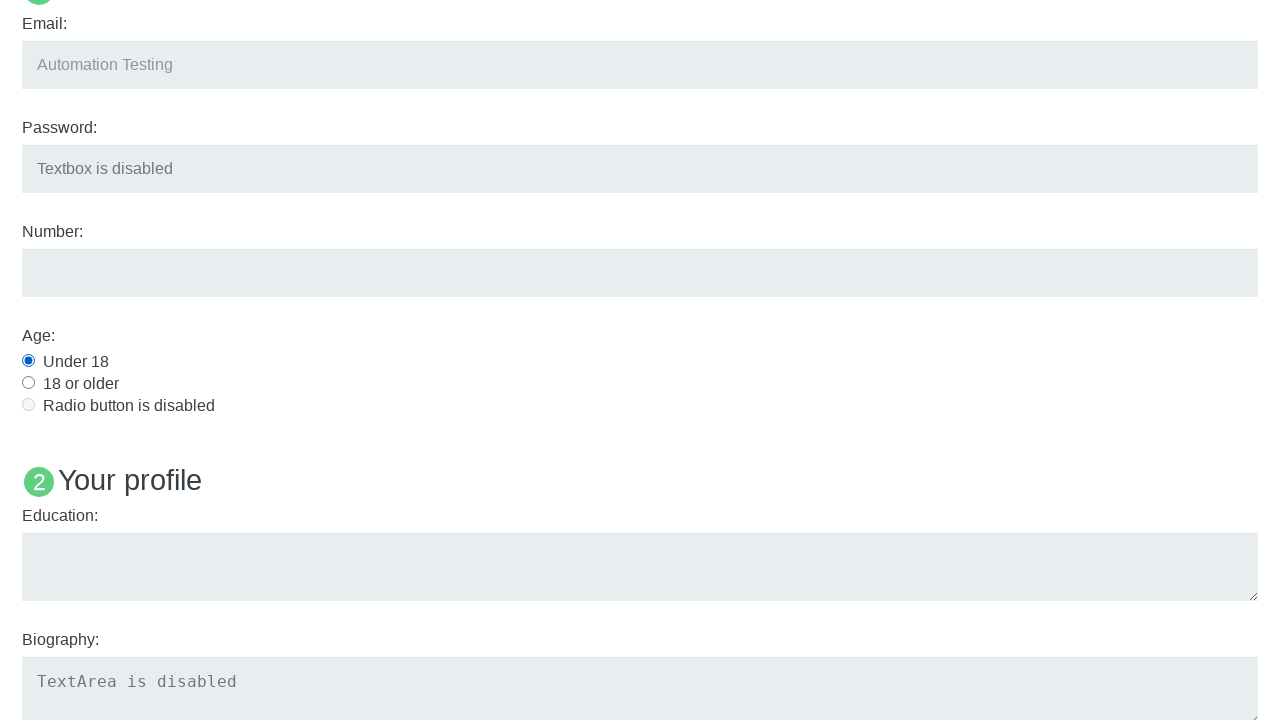

Education textarea is displayed and filled with 'Automation Testing' on textarea#edu
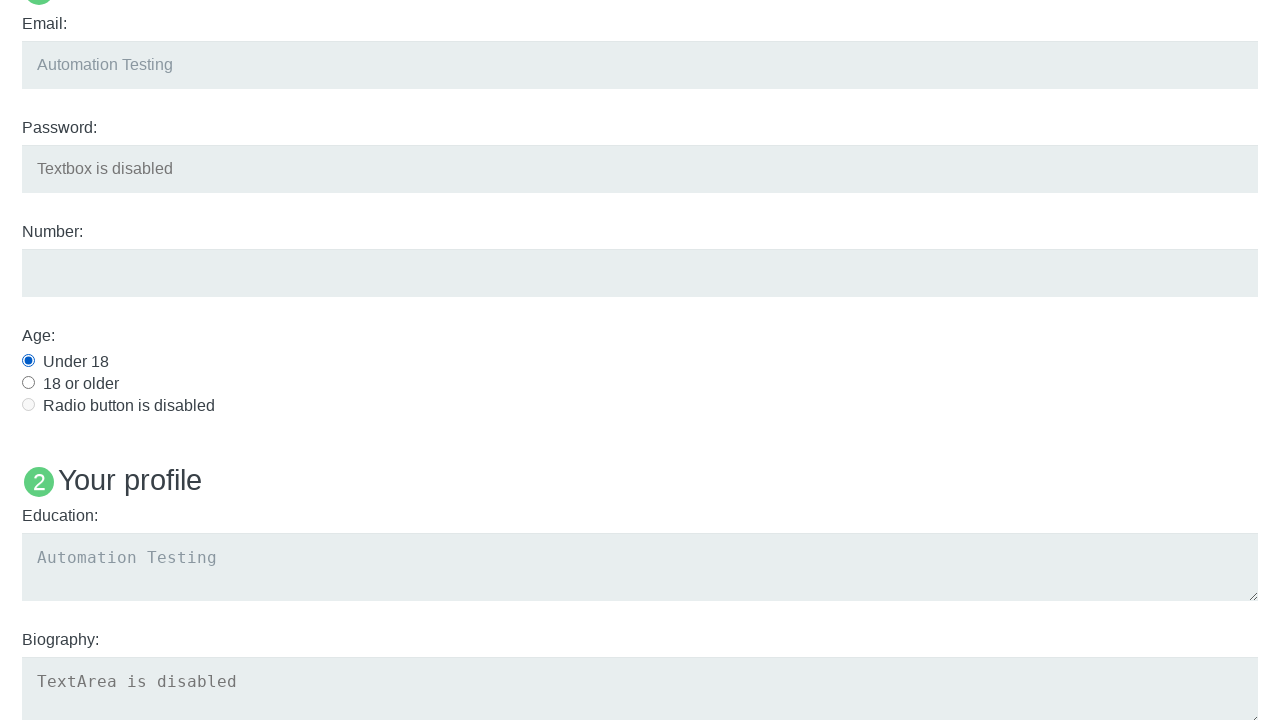

Verified that 'Name: User5' text is not displayed
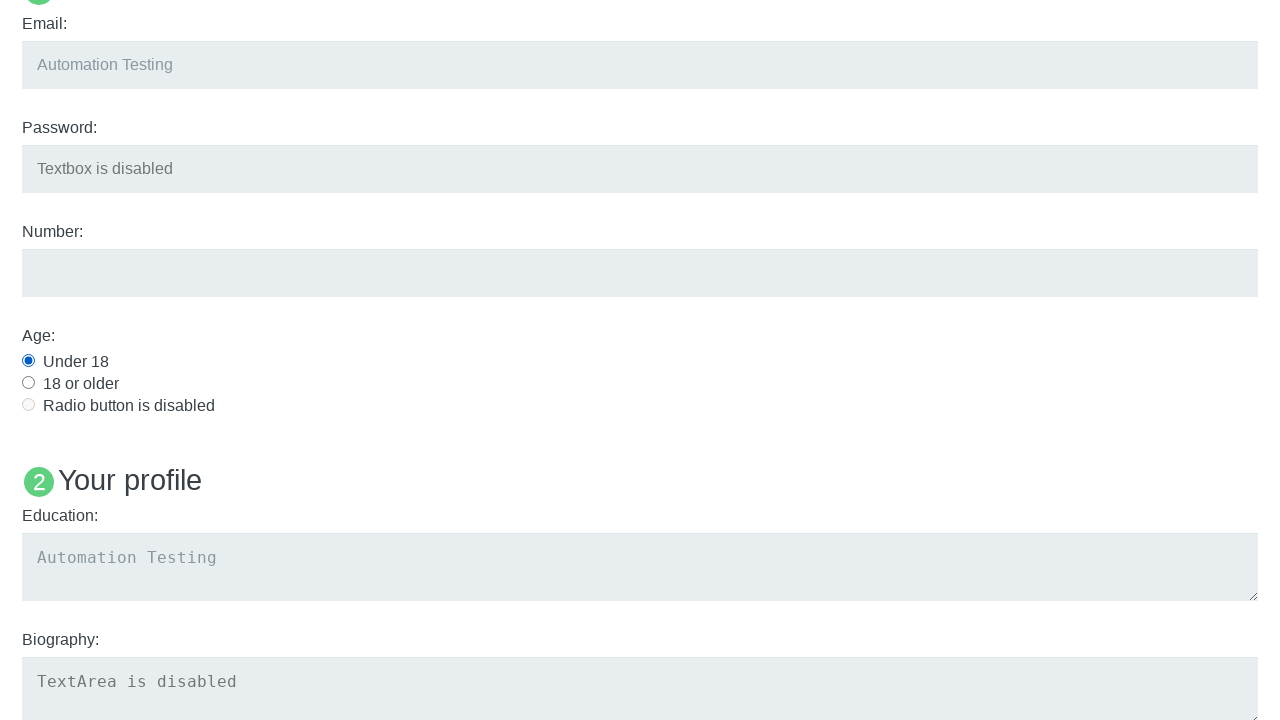

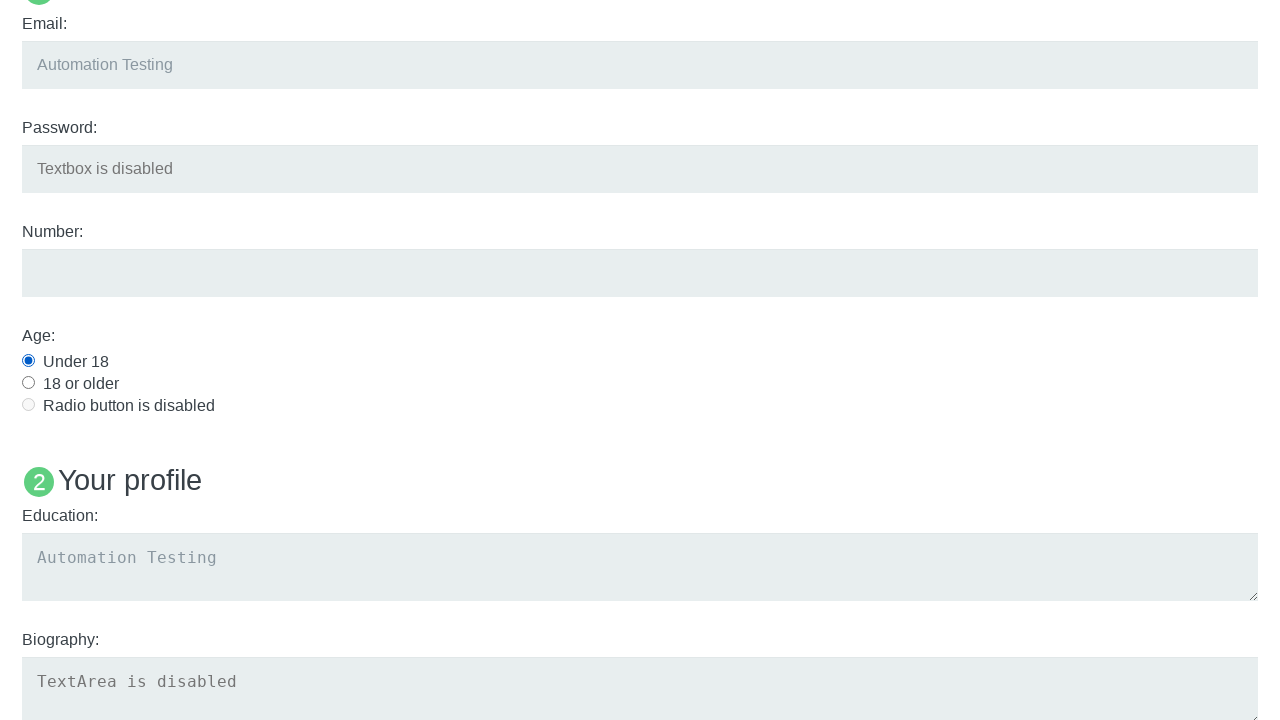